Tests that the Tiki.vn homepage loads correctly and verifies that the search bar is displayed on the page.

Starting URL: https://tiki.vn/

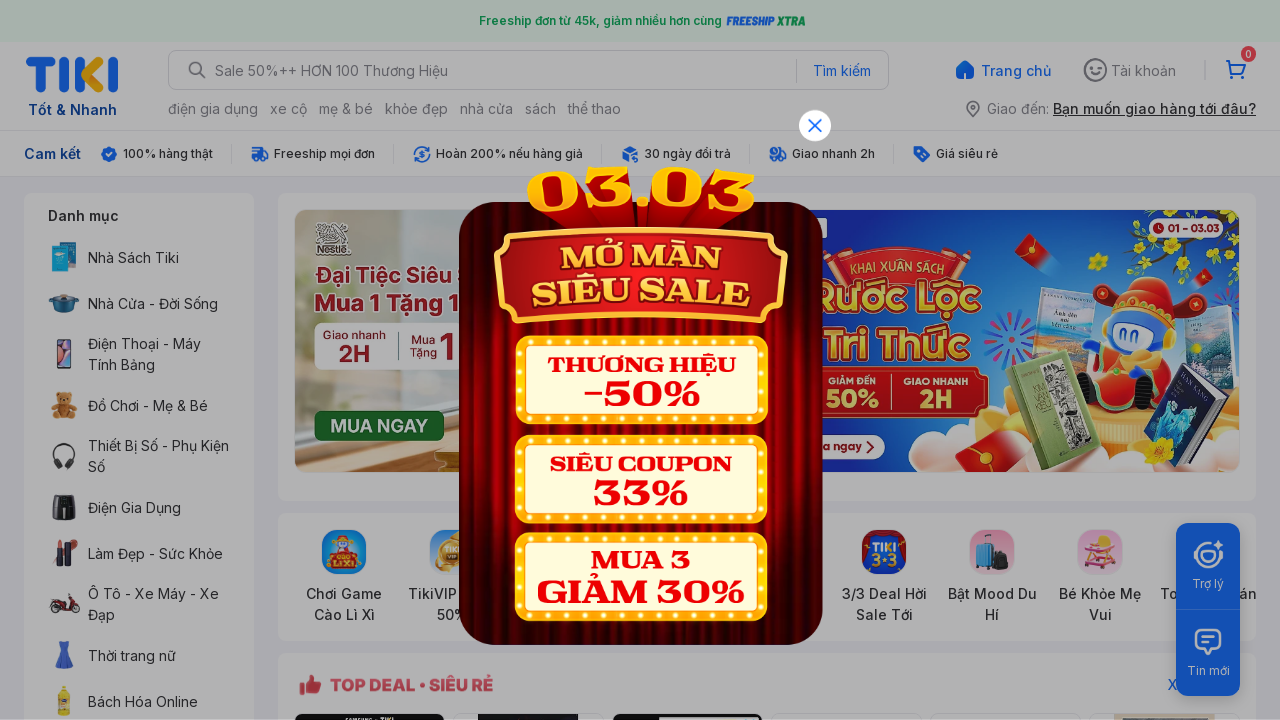

Verified page URL is https://tiki.vn/
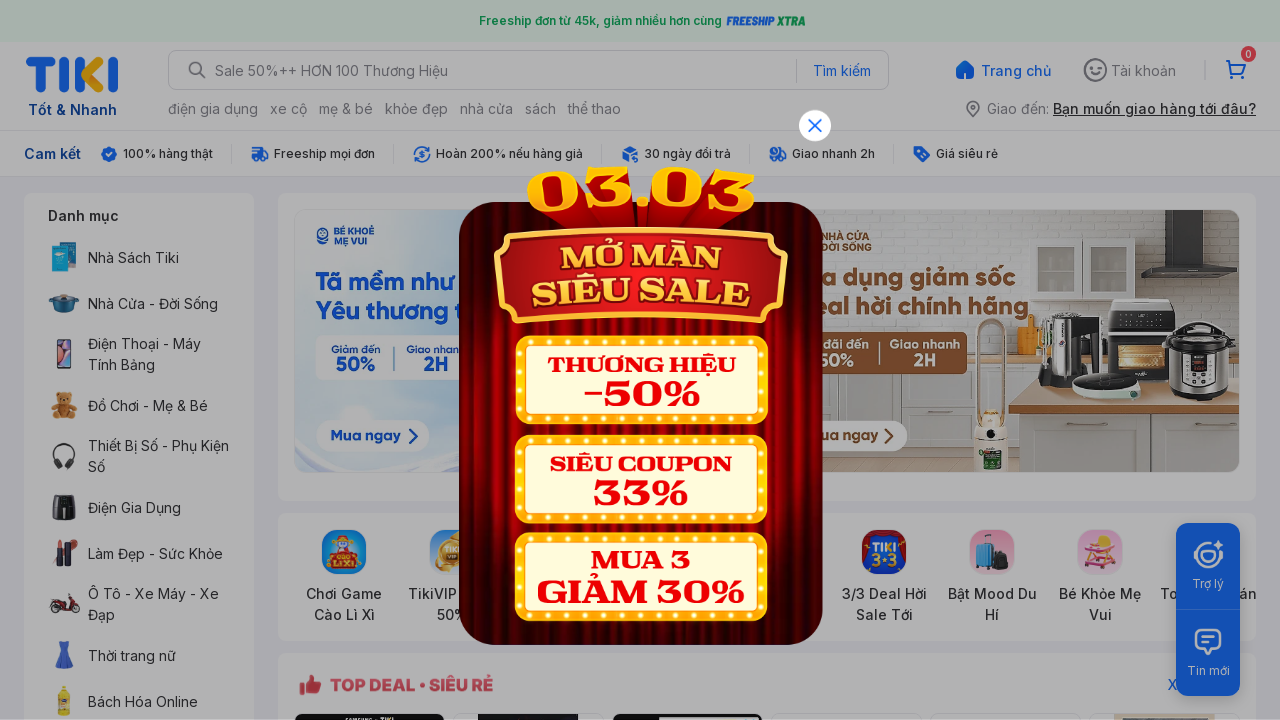

Search bar became visible
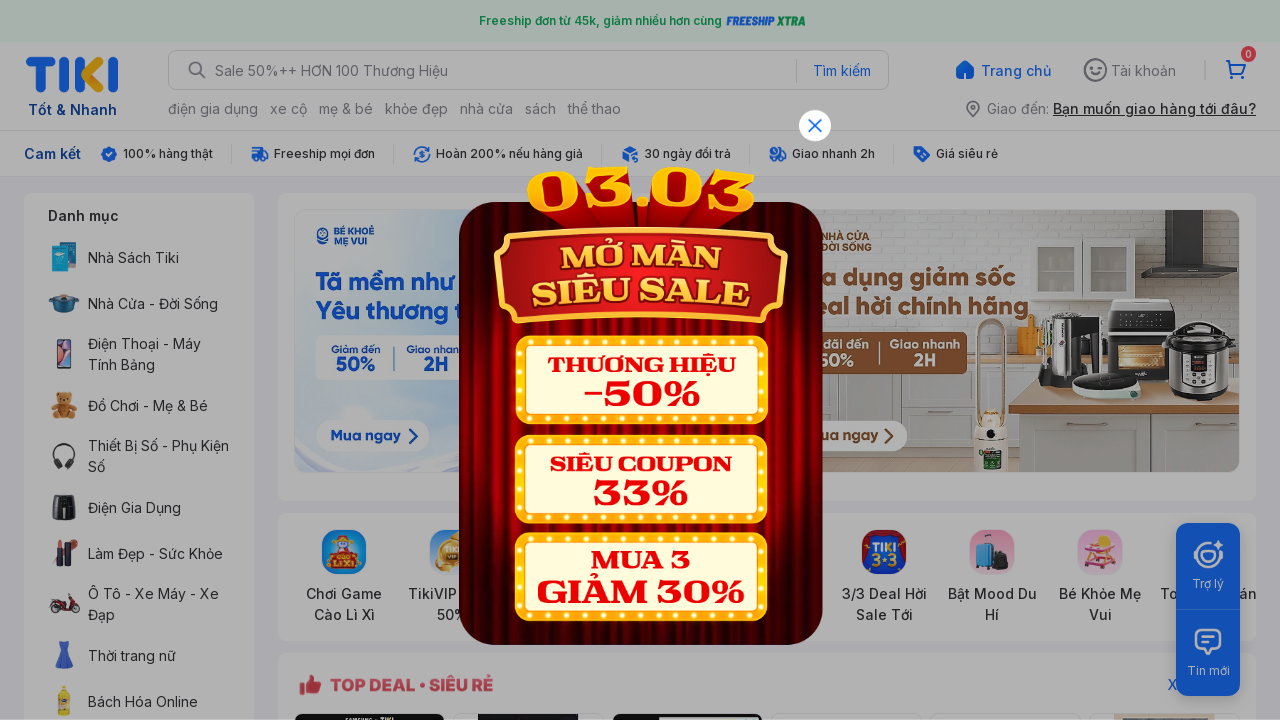

Confirmed search bar is visible on the page
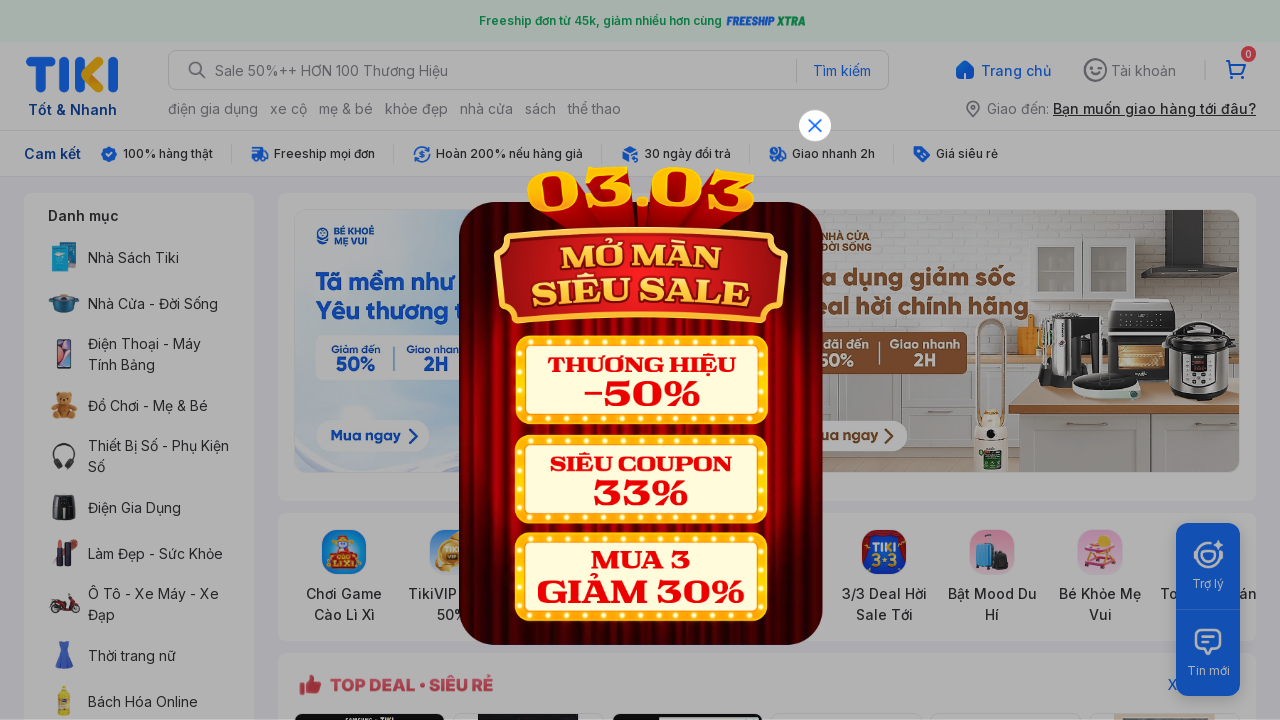

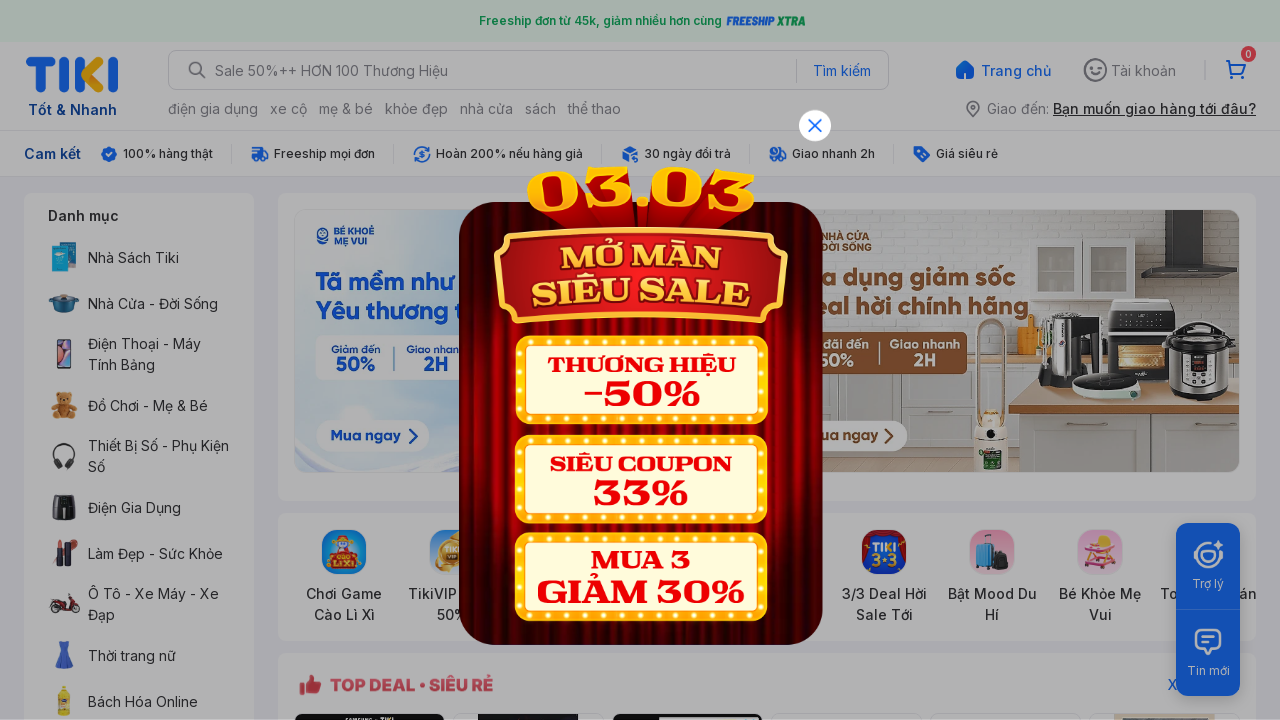